Clicks the "Forbidden" API link and verifies the 403 status response is displayed

Starting URL: https://demoqa.com/links

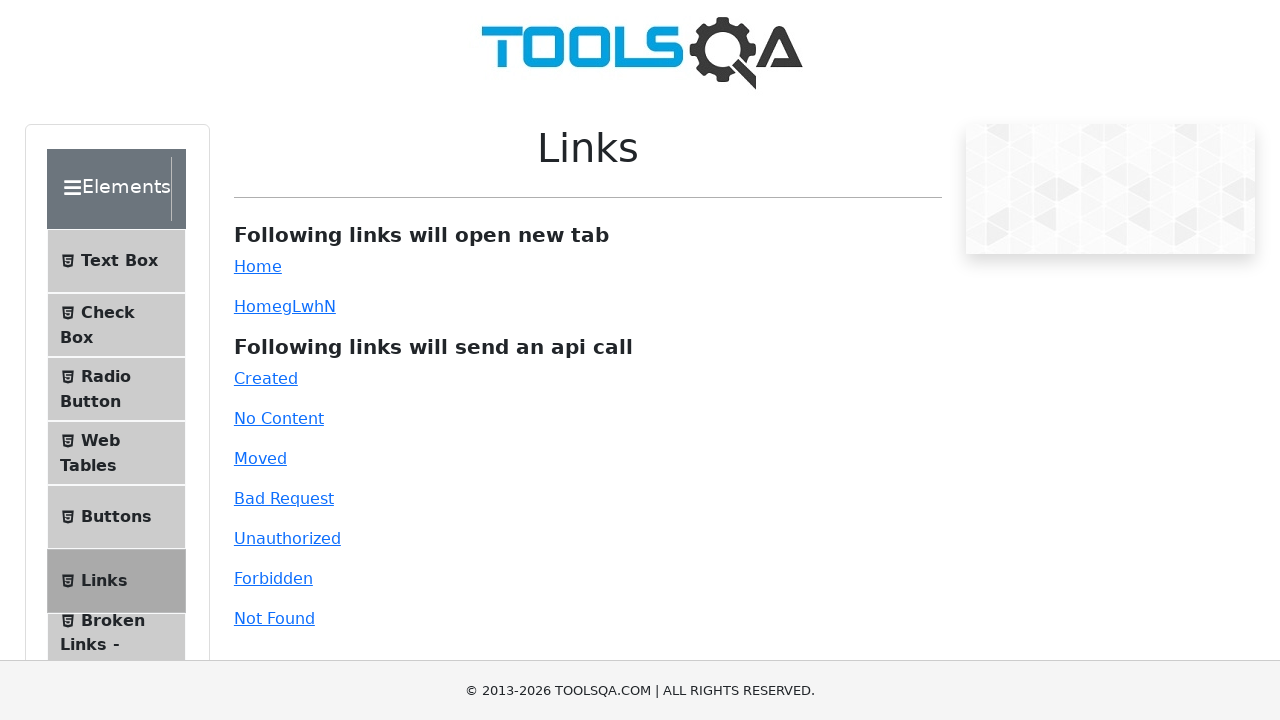

Clicked the 'Forbidden' API link at (273, 578) on #forbidden
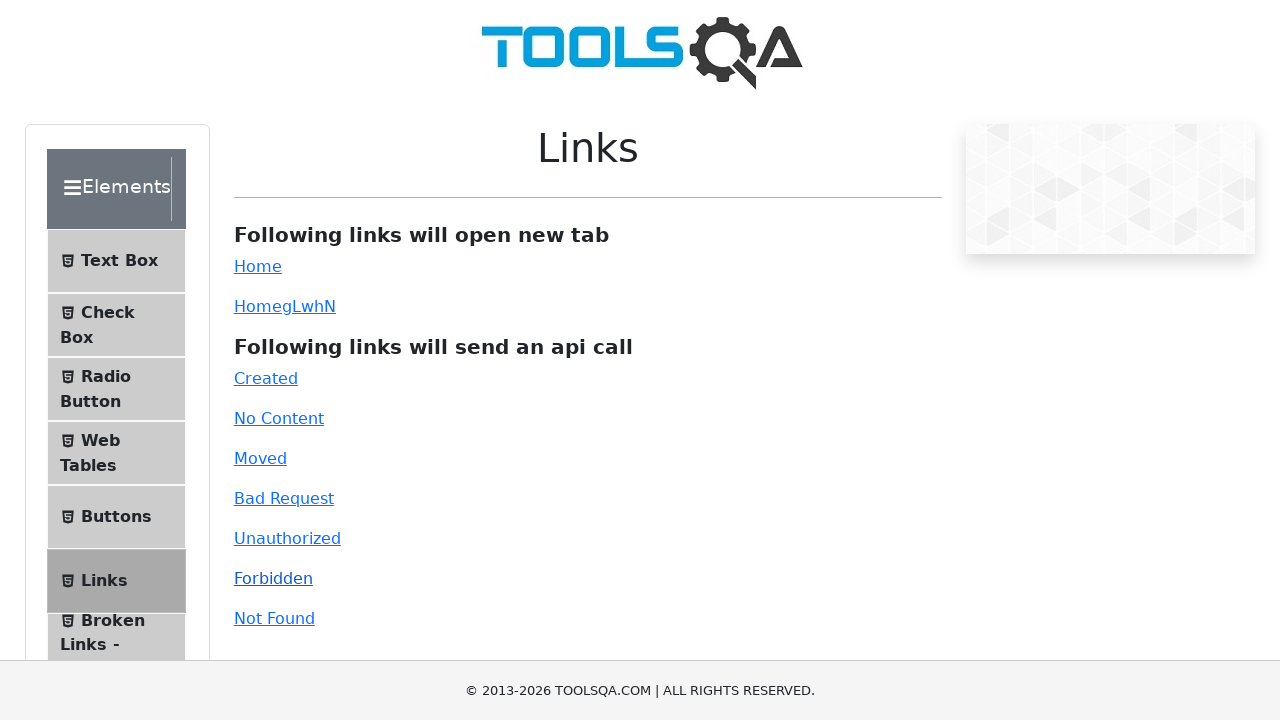

Waited for response element to appear
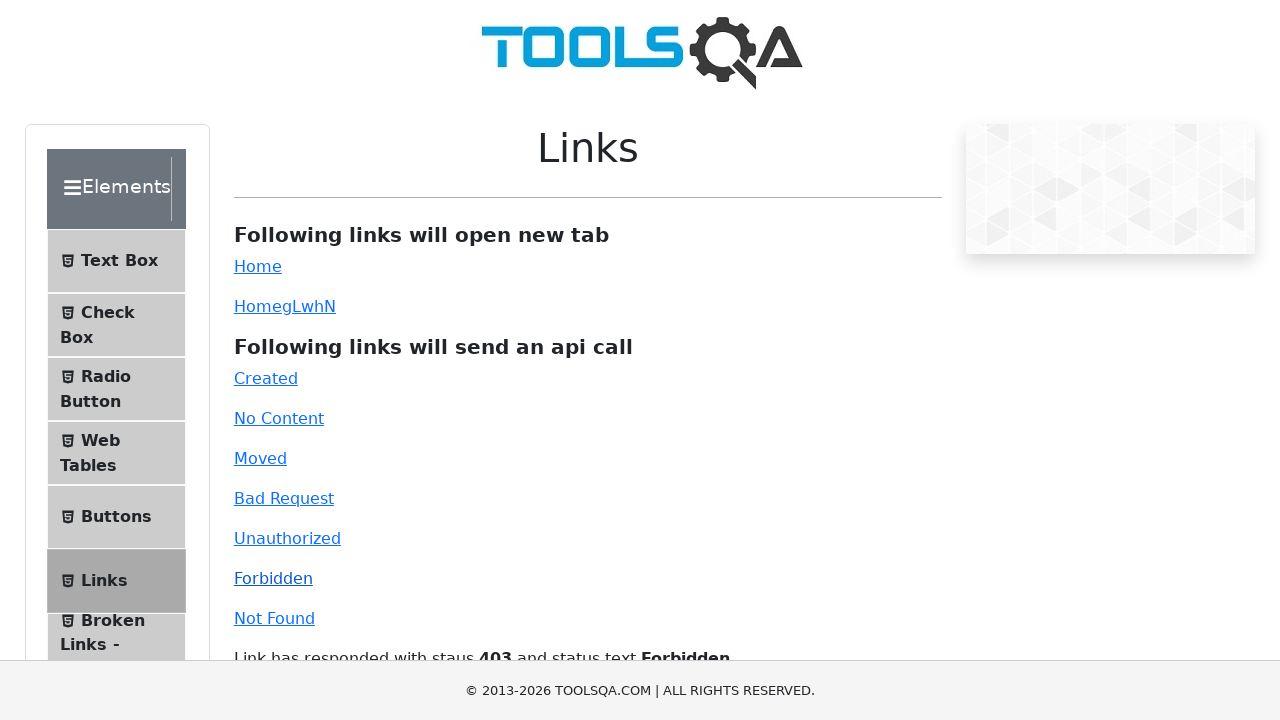

Verified 403 Forbidden status response is displayed
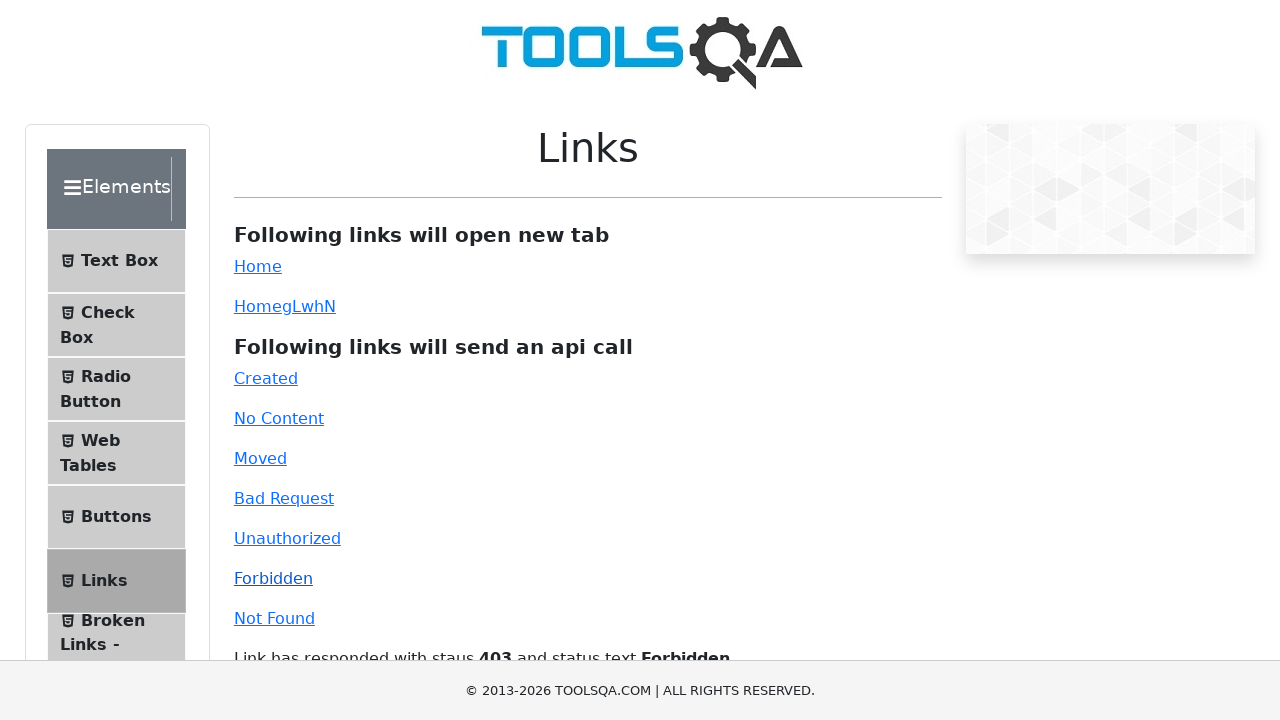

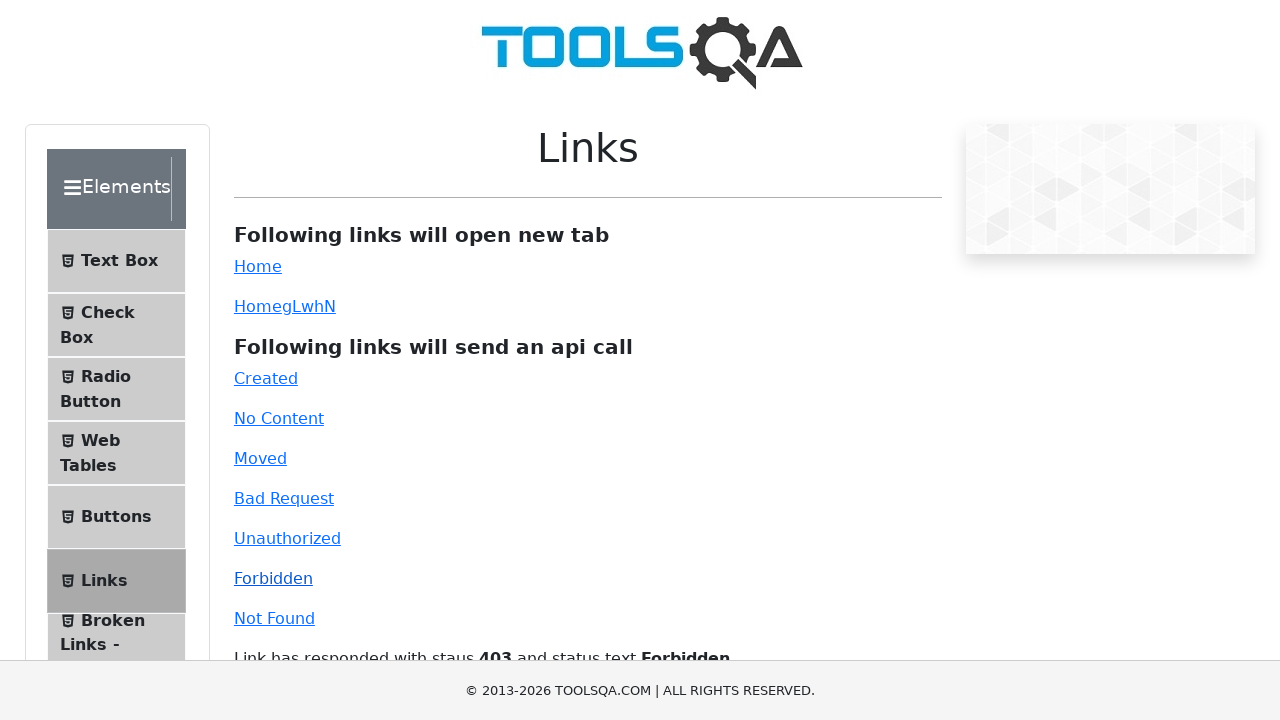